Navigates to Samsung US homepage and verifies the page loads successfully

Starting URL: https://www.samsung.com/us/

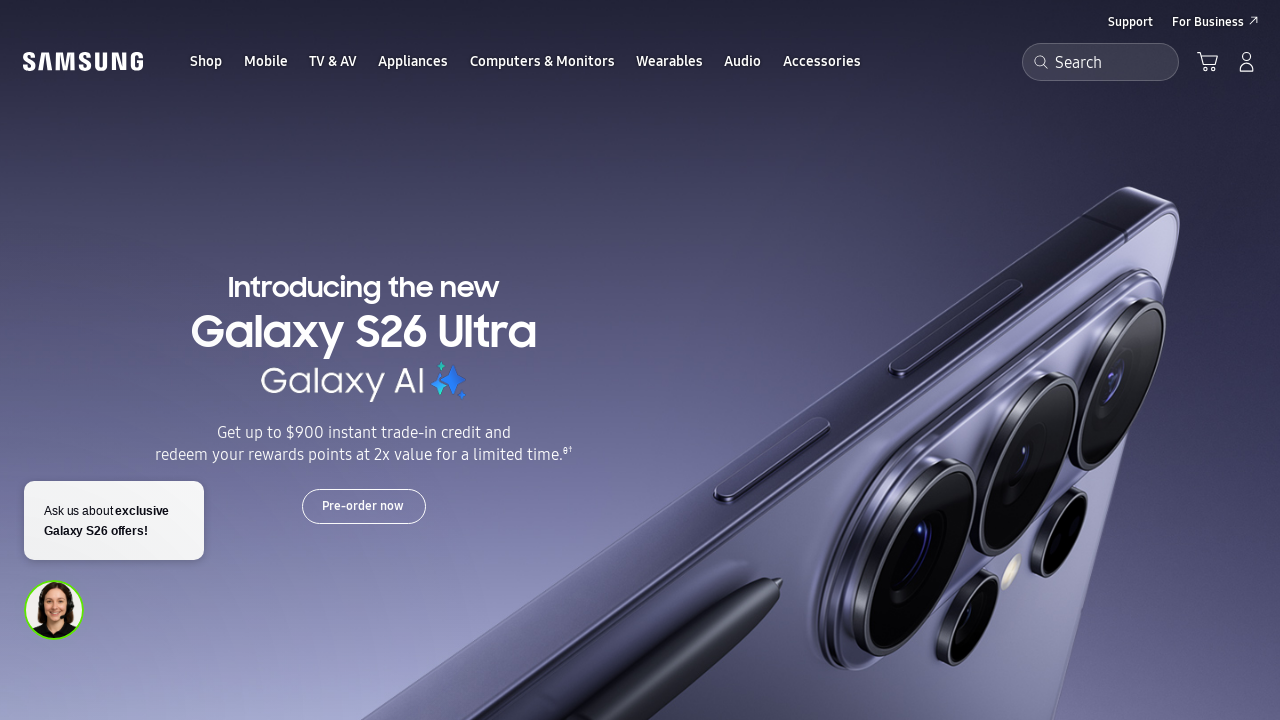

Waited for Samsung US homepage to load (domcontentloaded)
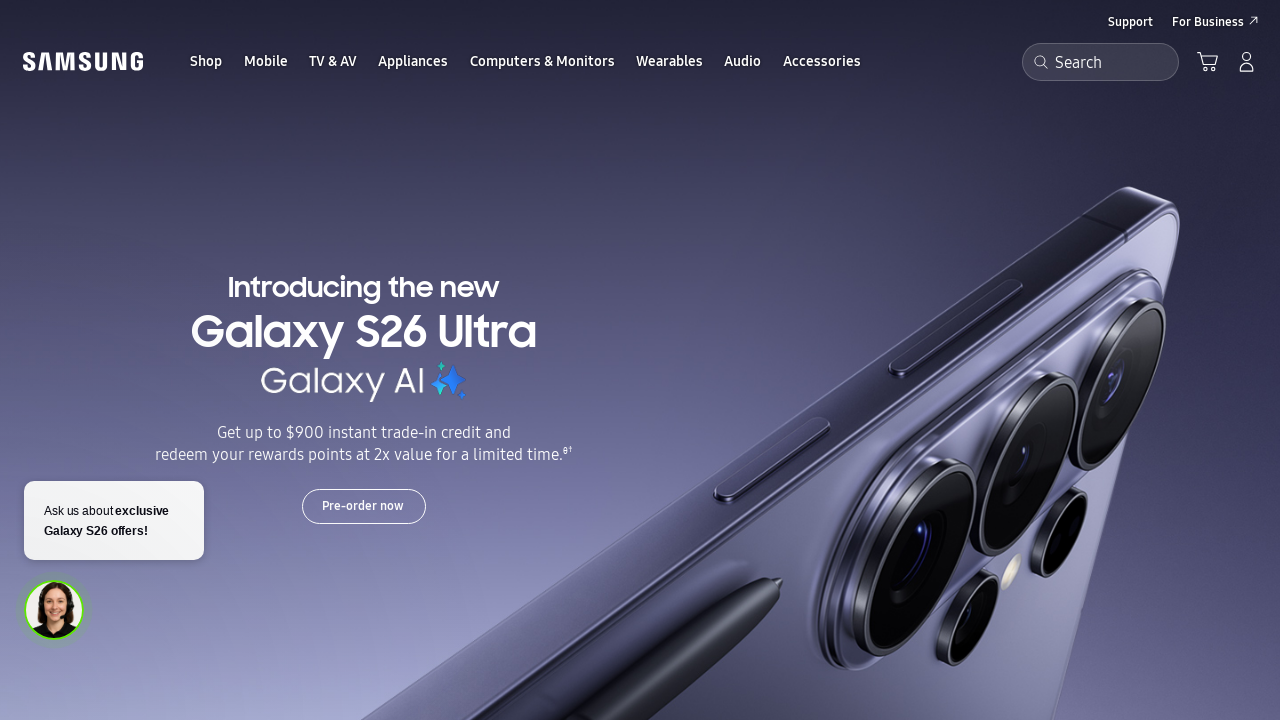

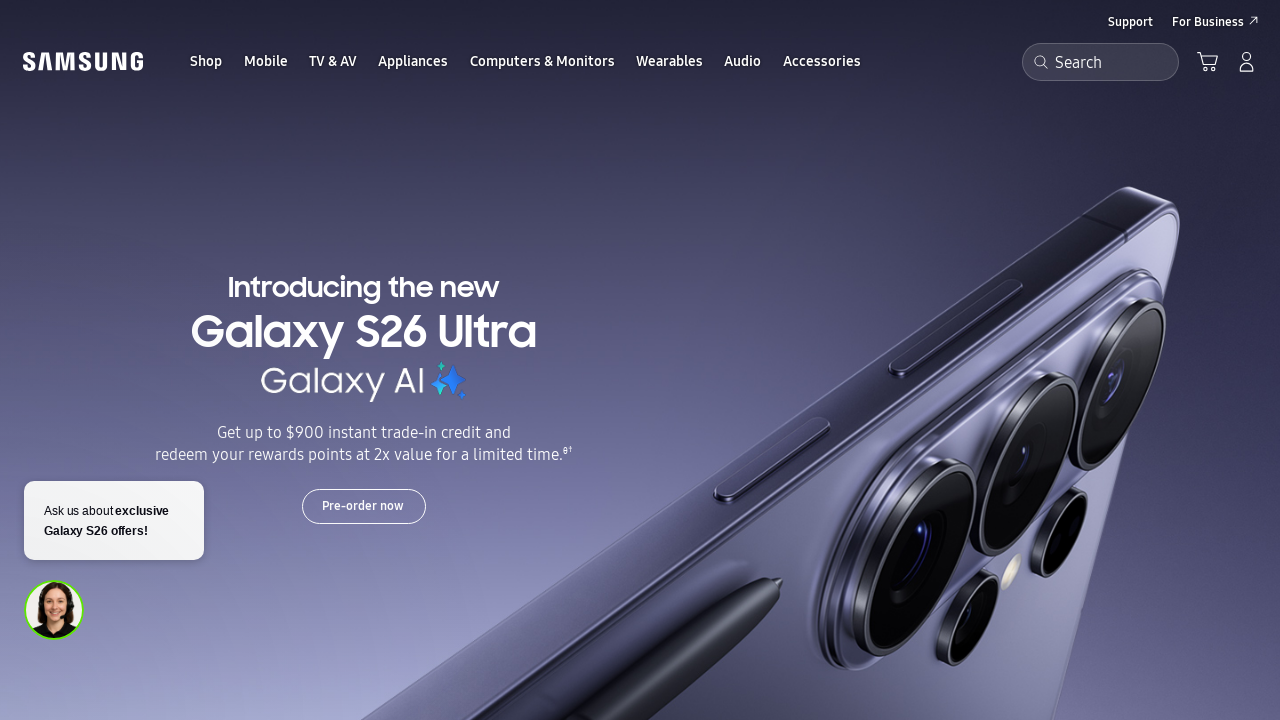